Tests keyboard key press functionality by sending the SPACE key to an input element and verifying the result text displays the correct key pressed, then sends the LEFT arrow key using action builder and verifies the result.

Starting URL: http://the-internet.herokuapp.com/key_presses

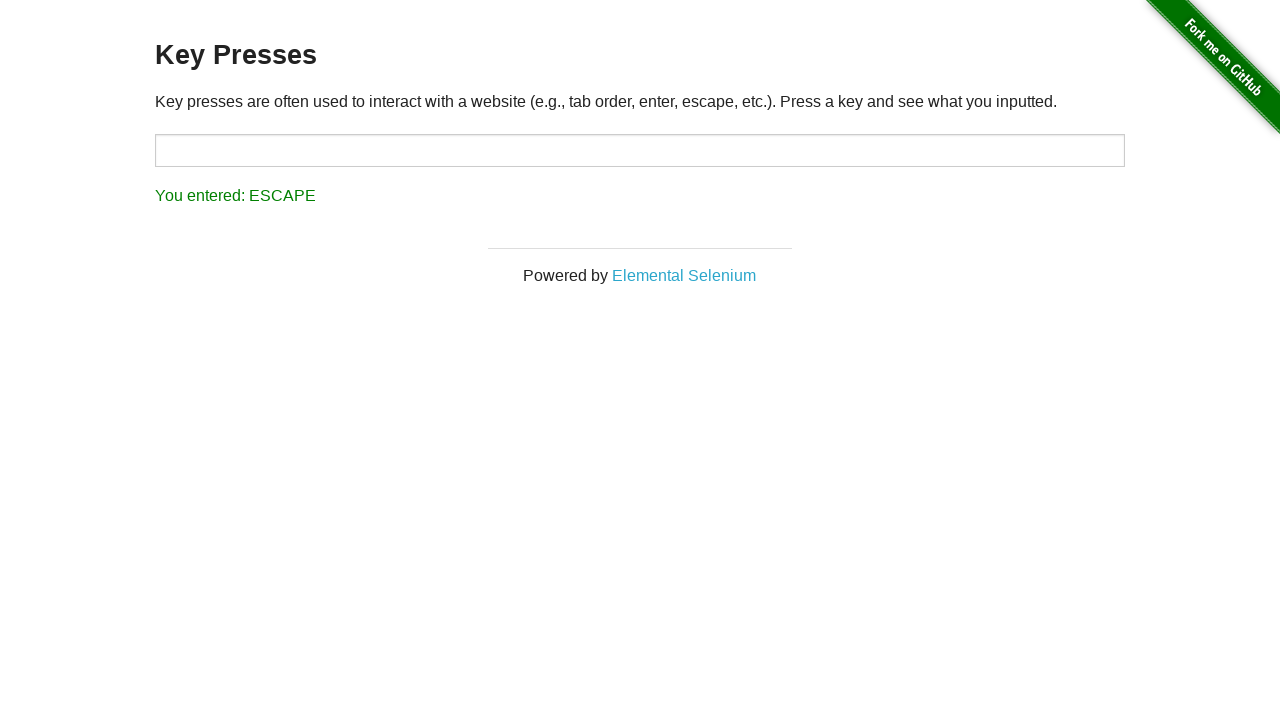

Pressed SPACE key on target input element on #target
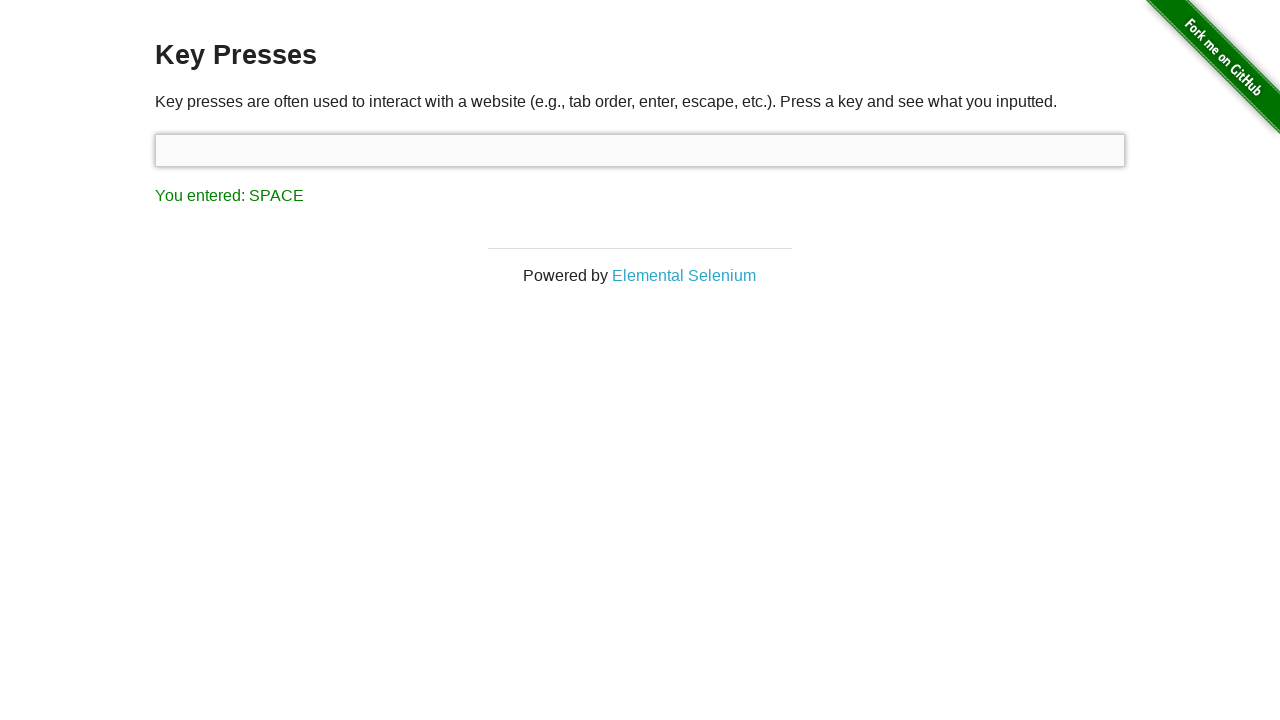

Result element loaded after SPACE key press
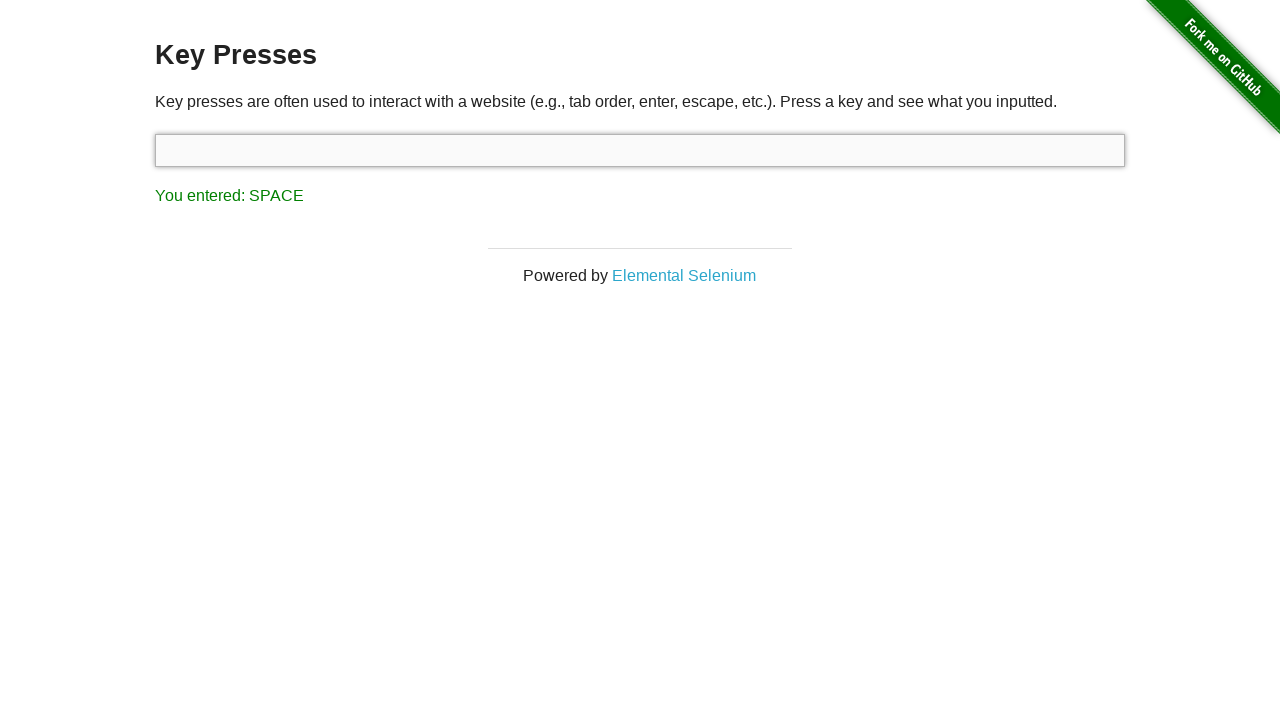

Verified result displays 'You entered: SPACE'
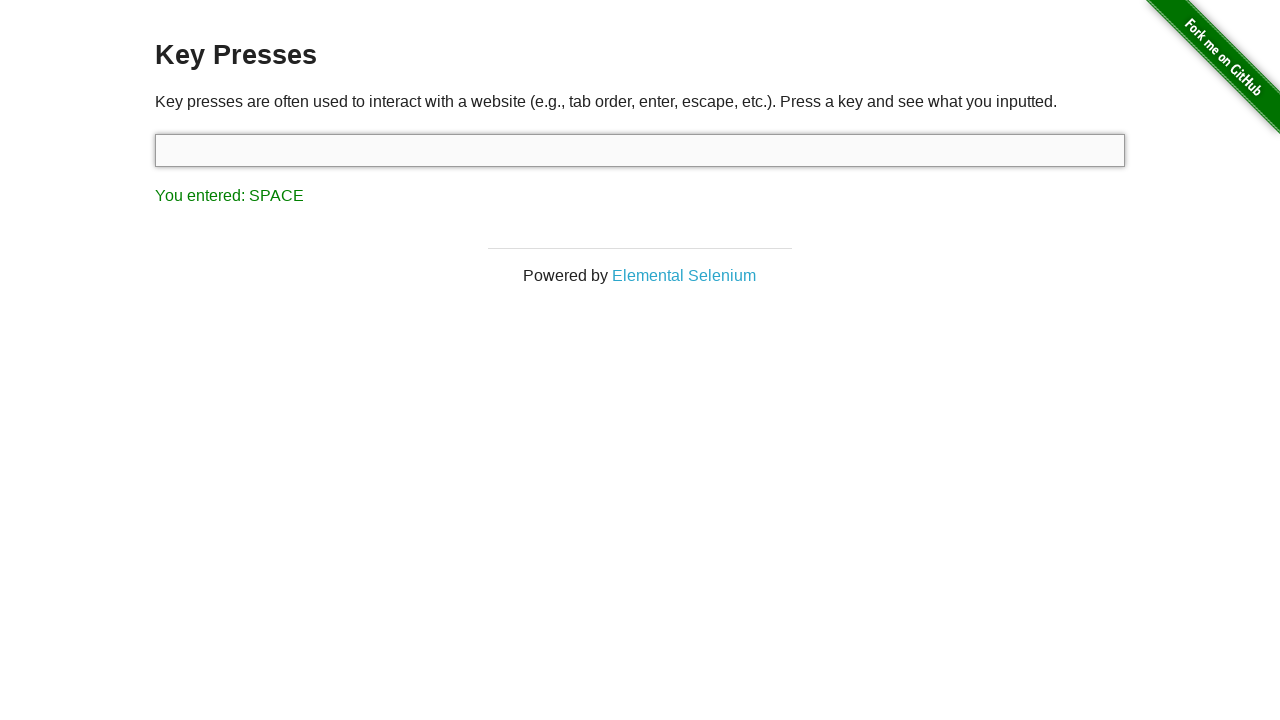

Pressed LEFT arrow key using keyboard
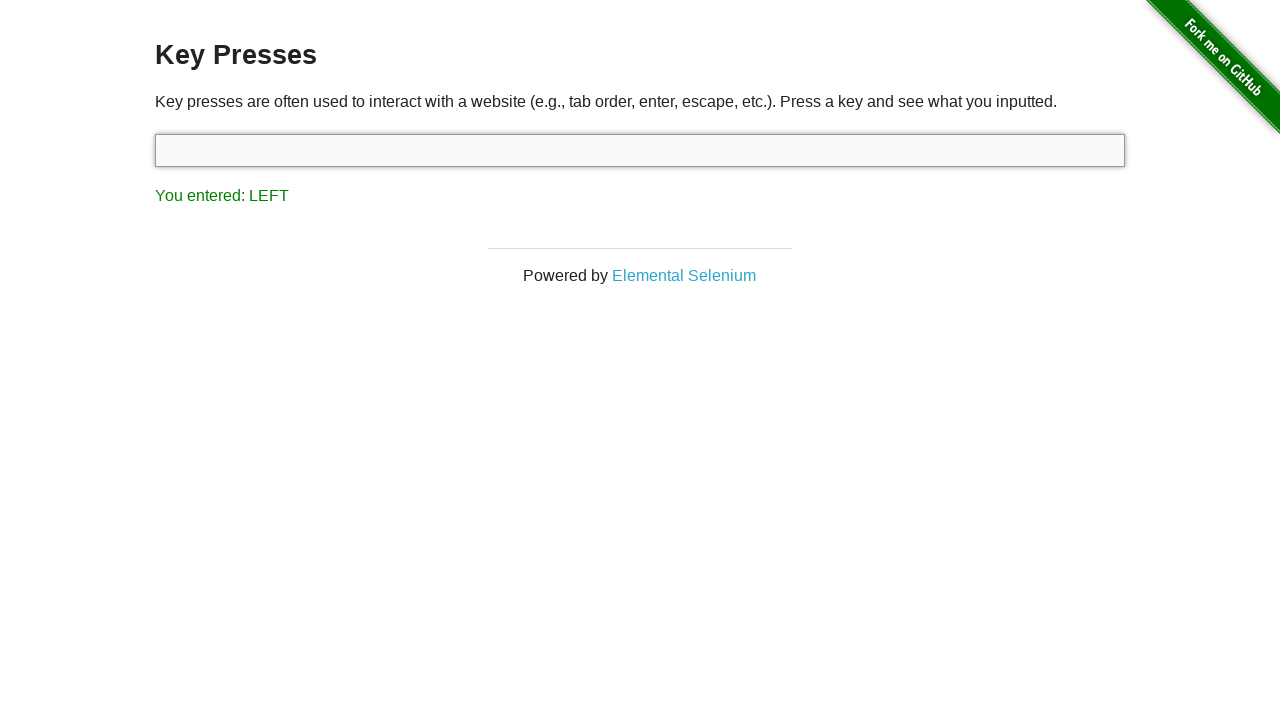

Verified result displays 'You entered: LEFT'
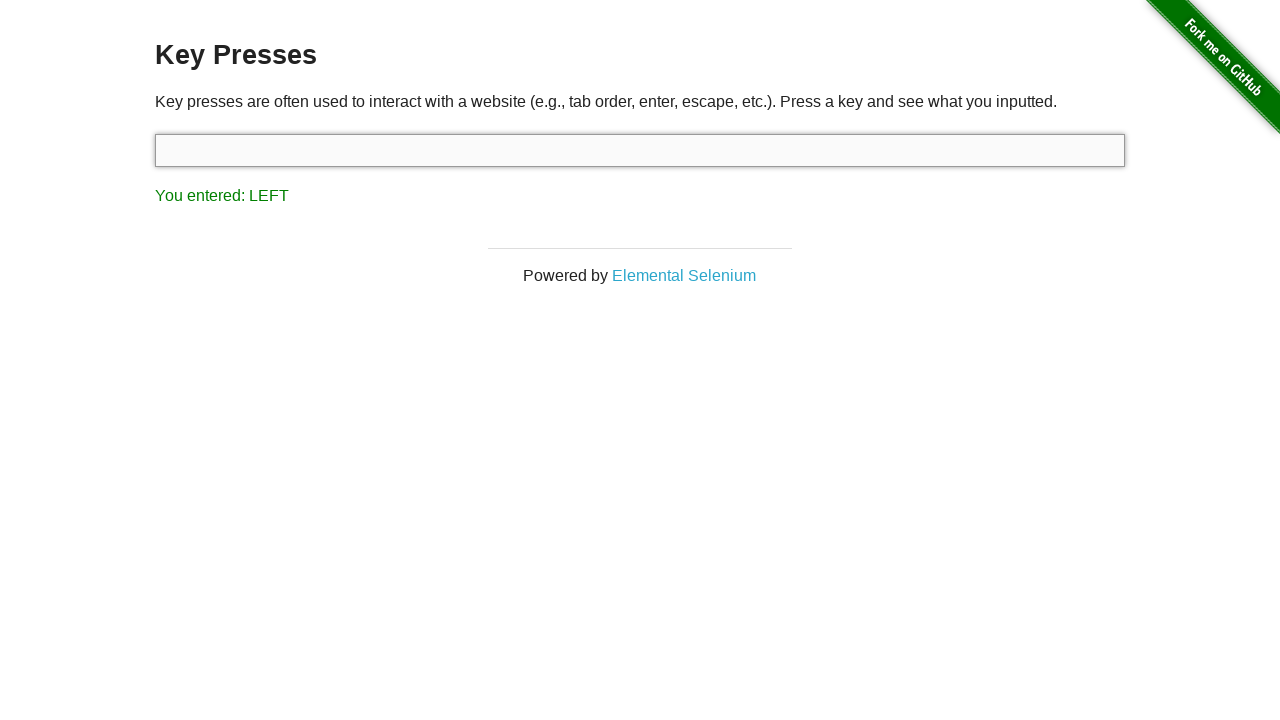

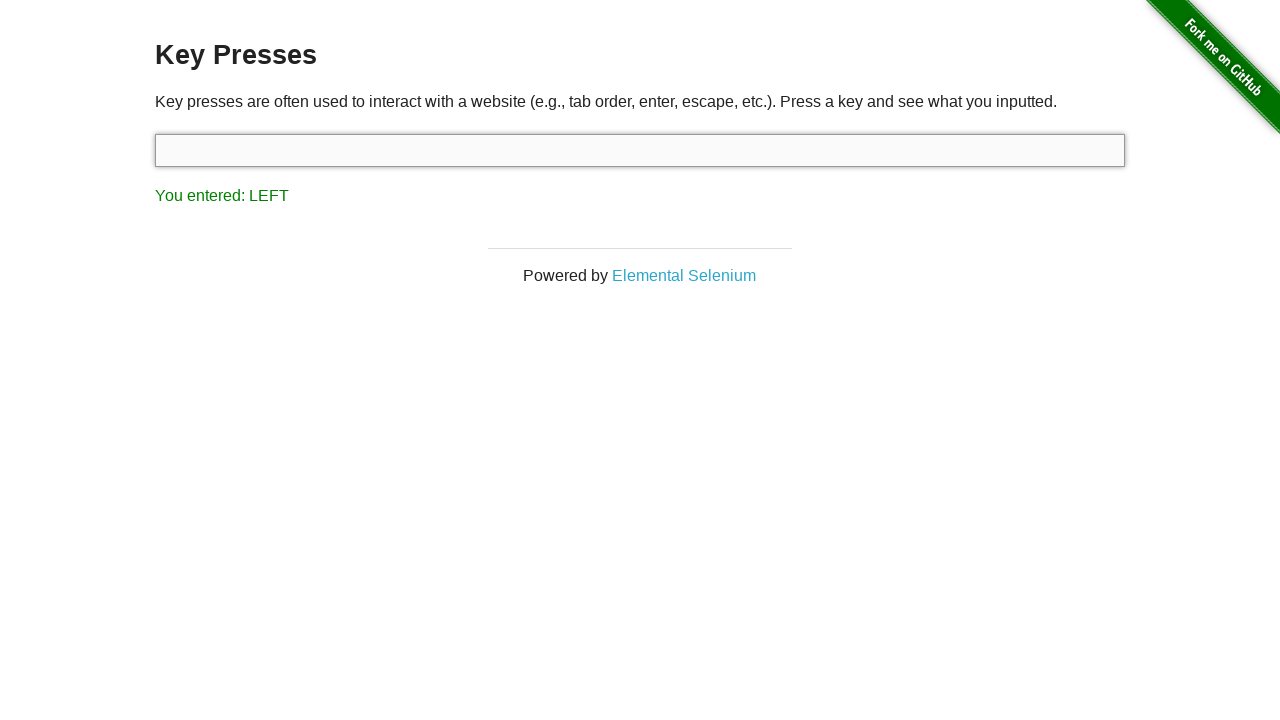